Tests wait functionality by clicking a button and waiting for a paragraph element to appear on the page.

Starting URL: https://testeroprogramowania.github.io/selenium/wait2.html

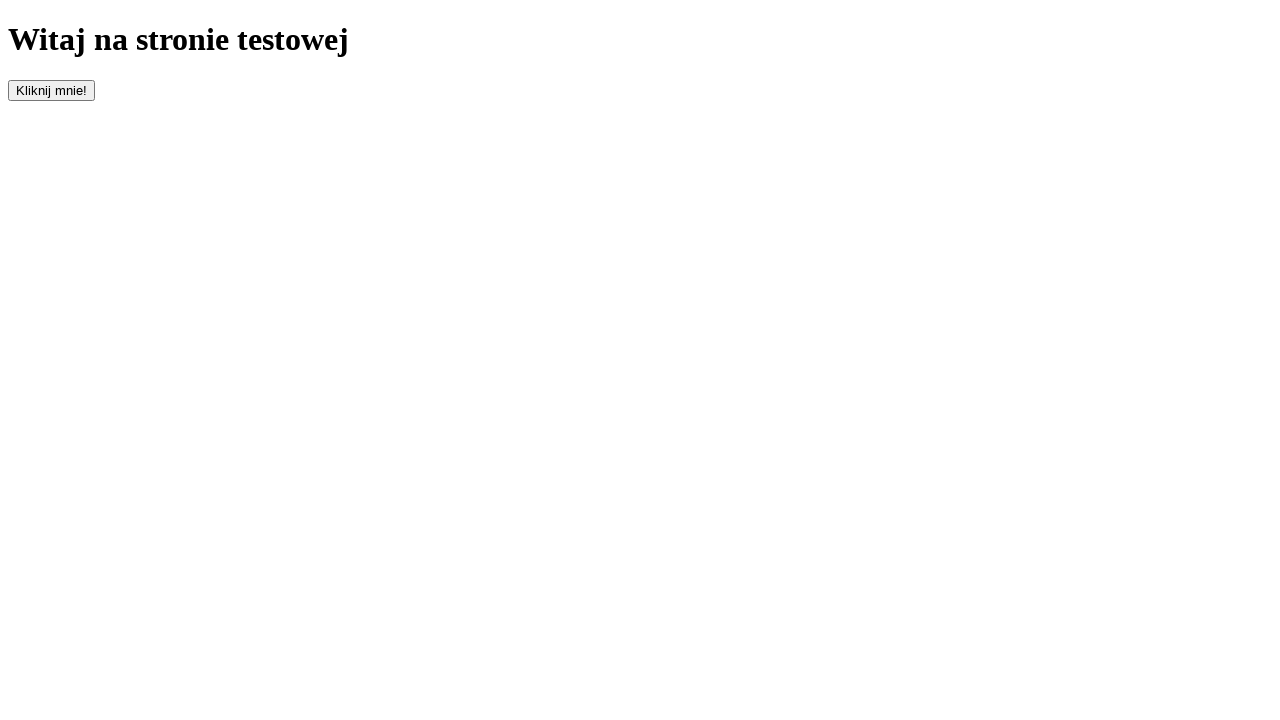

Clicked the button element with id 'clickOnMe' at (52, 90) on #clickOnMe
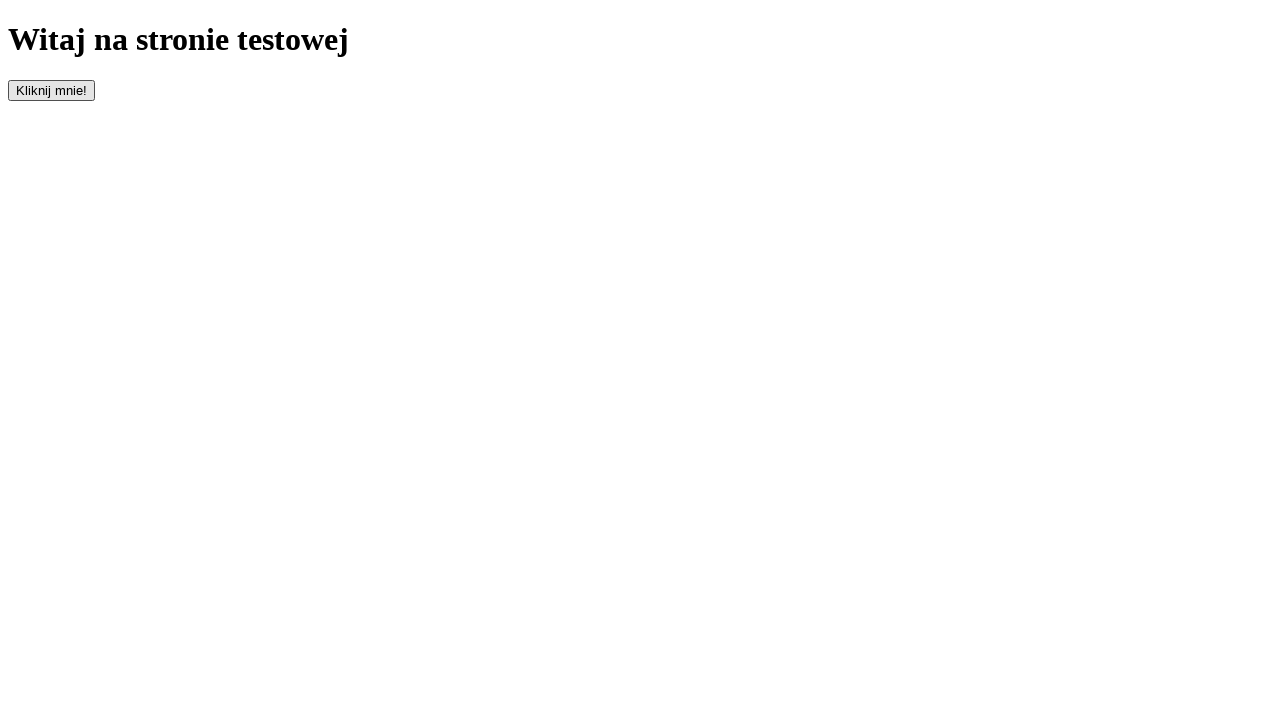

Waited for paragraph element to appear on the page
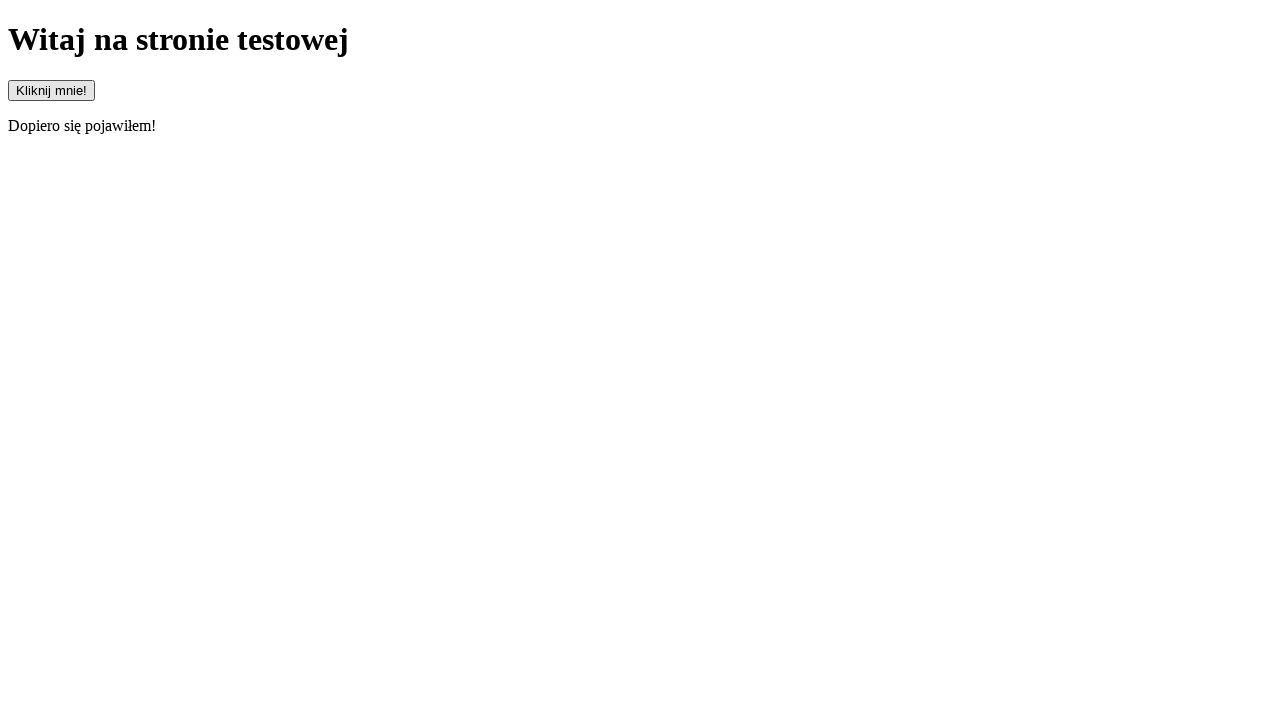

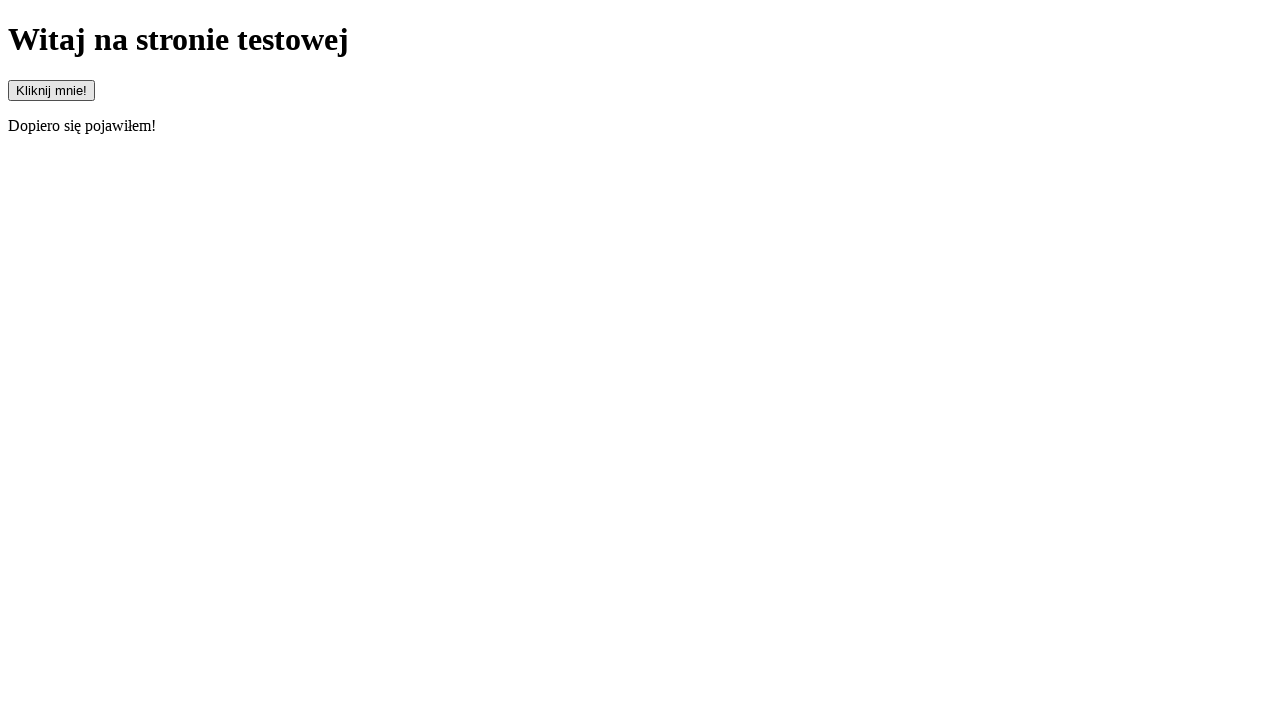